Opens the Lenskart website homepage and retrieves the page title to verify the page loaded correctly.

Starting URL: https://www.lenskart.com/

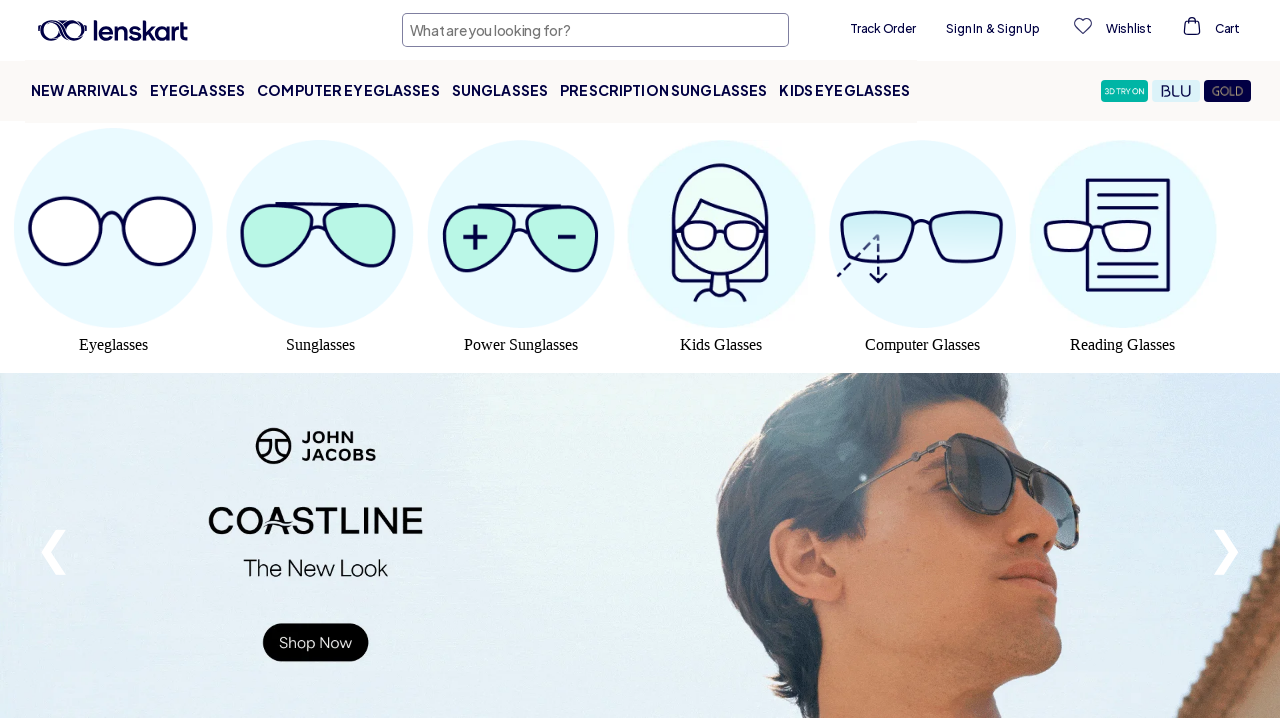

Retrieved page title from Lenskart homepage
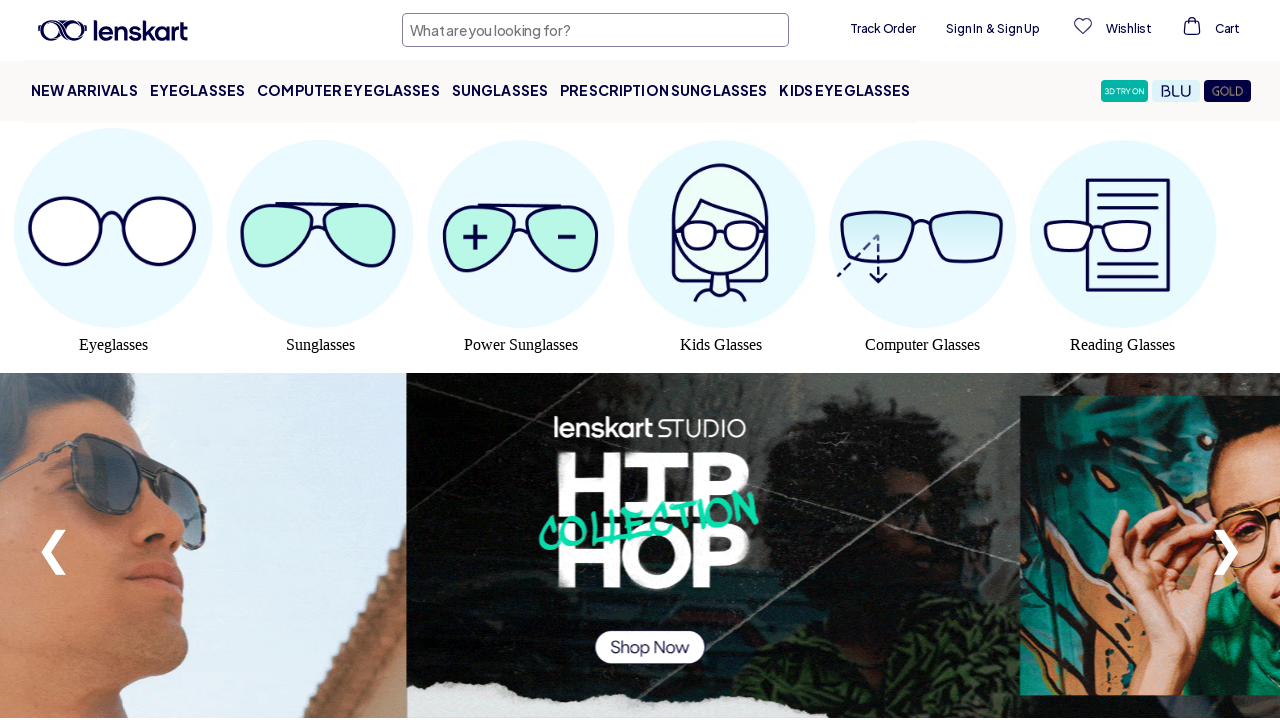

Waited for page DOM to be fully loaded
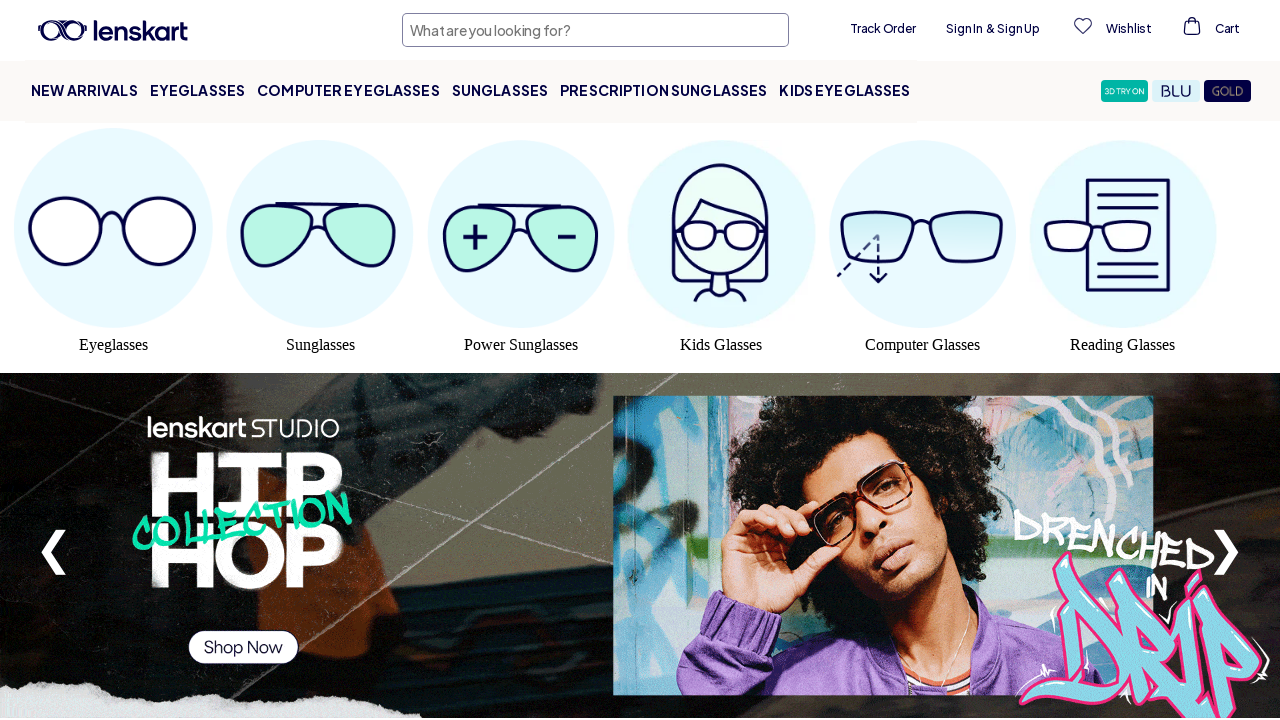

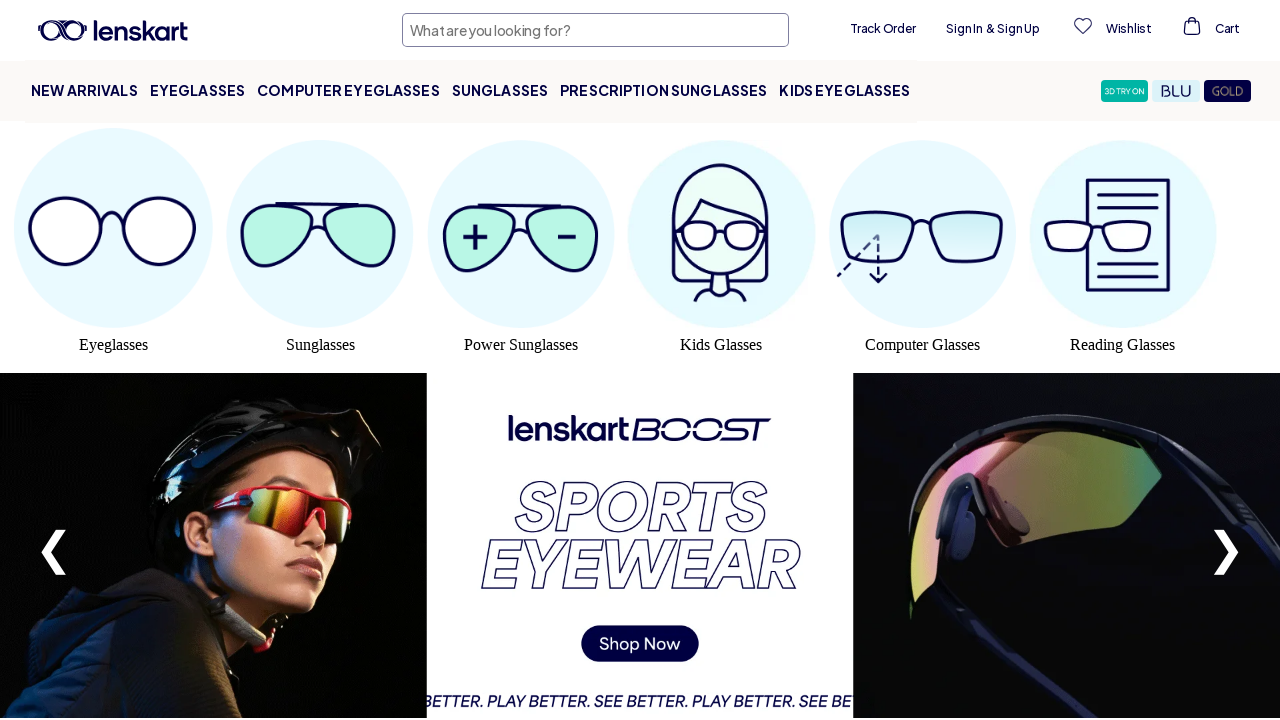